Tests a text box form by filling in full name, email, current address, and permanent address fields, then submitting the form and verifying the displayed output values.

Starting URL: https://demoqa.com/text-box

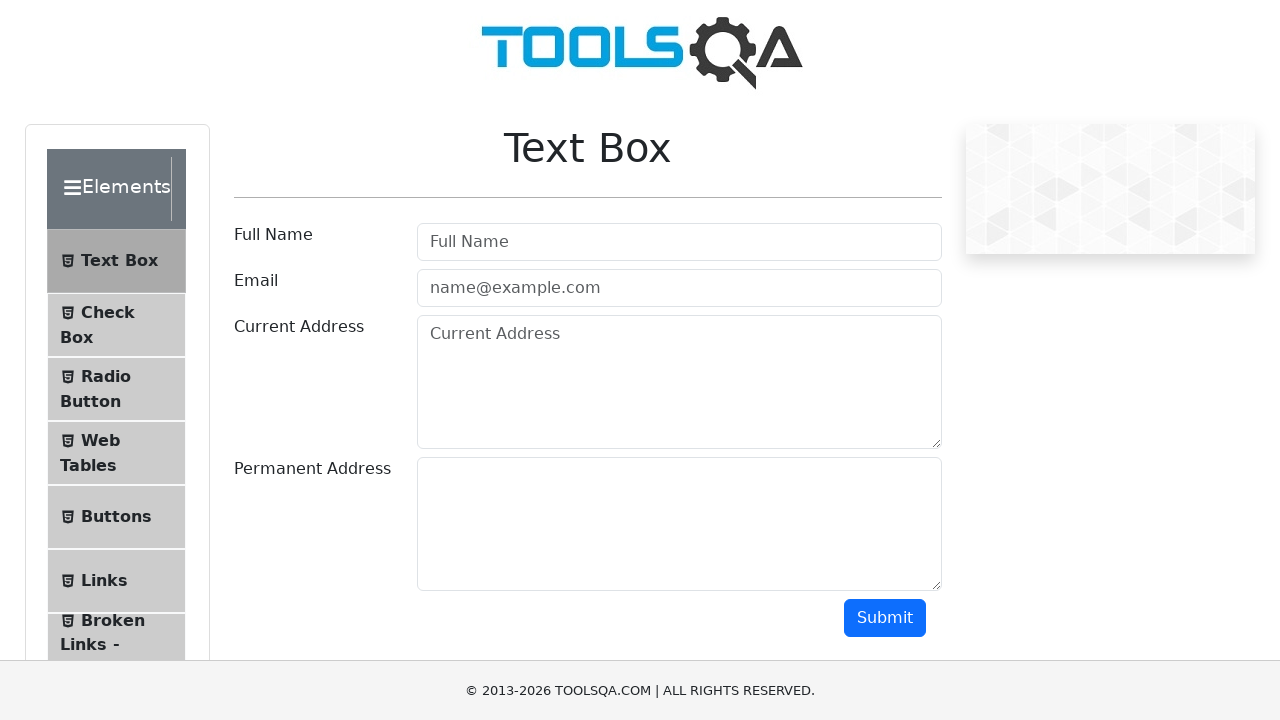

Filled full name field with 'Automation' on #userName
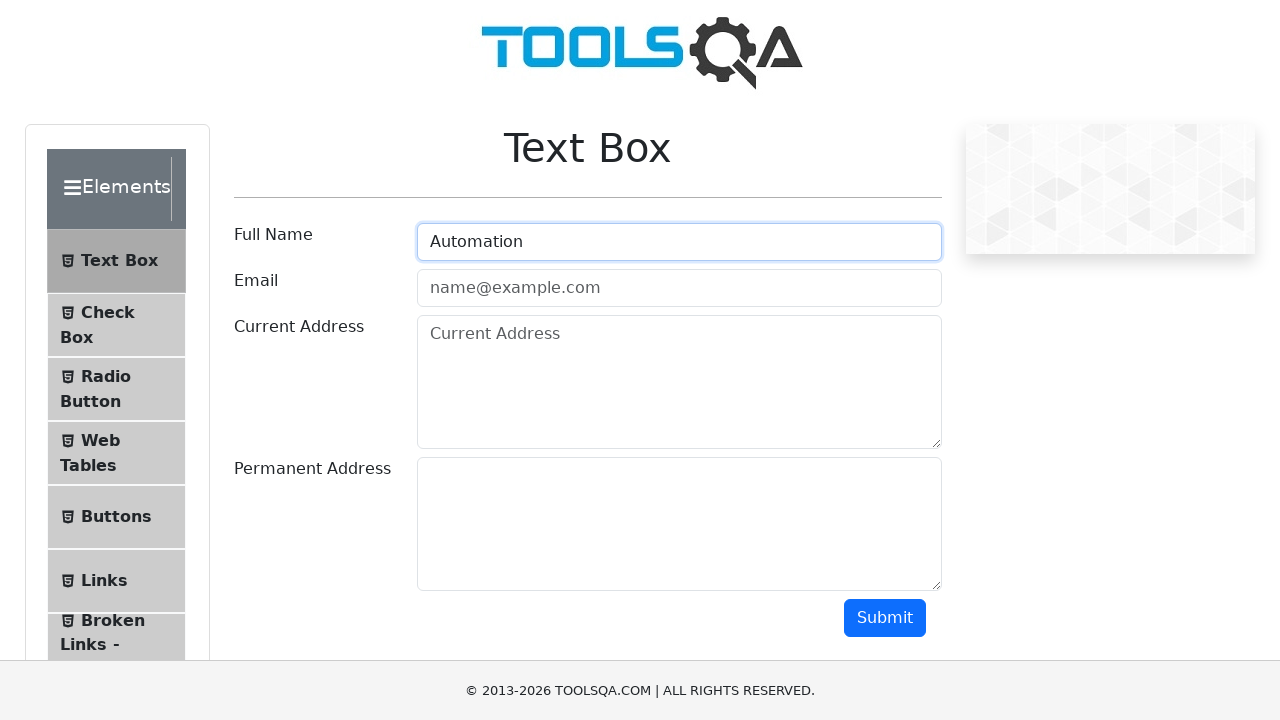

Filled email field with 'Testing@gmail.com' on #userEmail
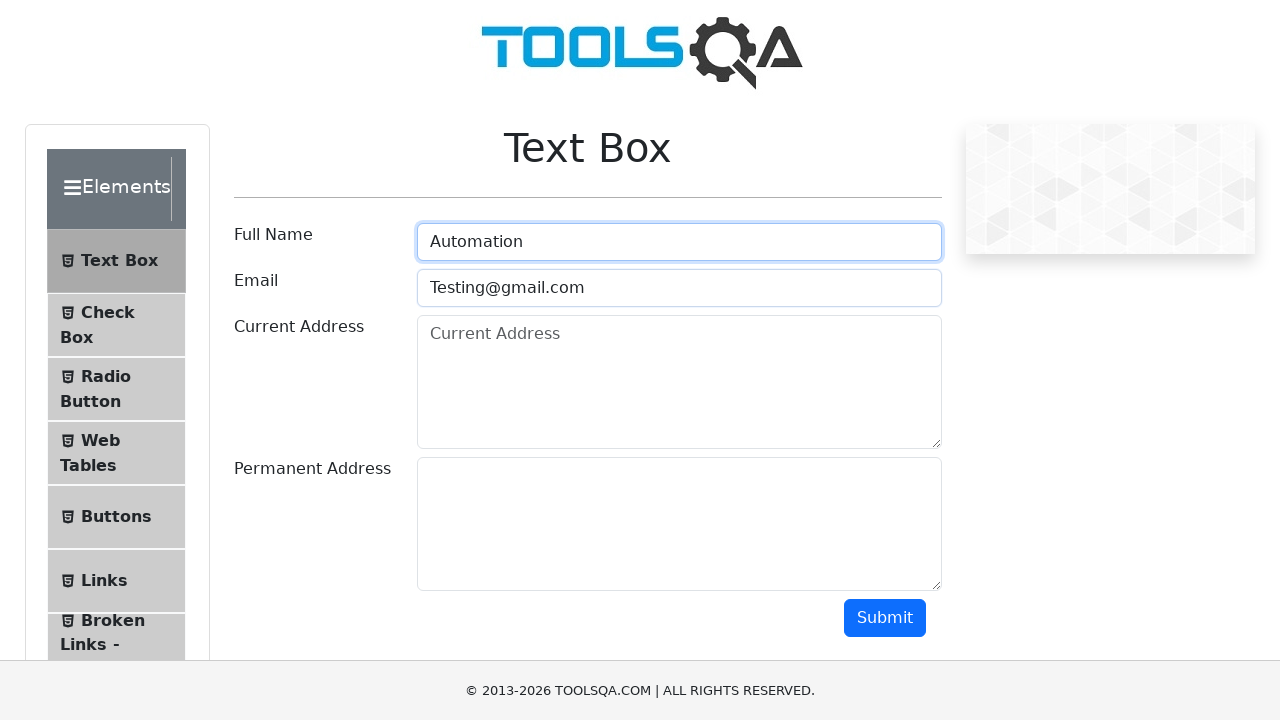

Filled current address field with 'Testing Current Address' on #currentAddress
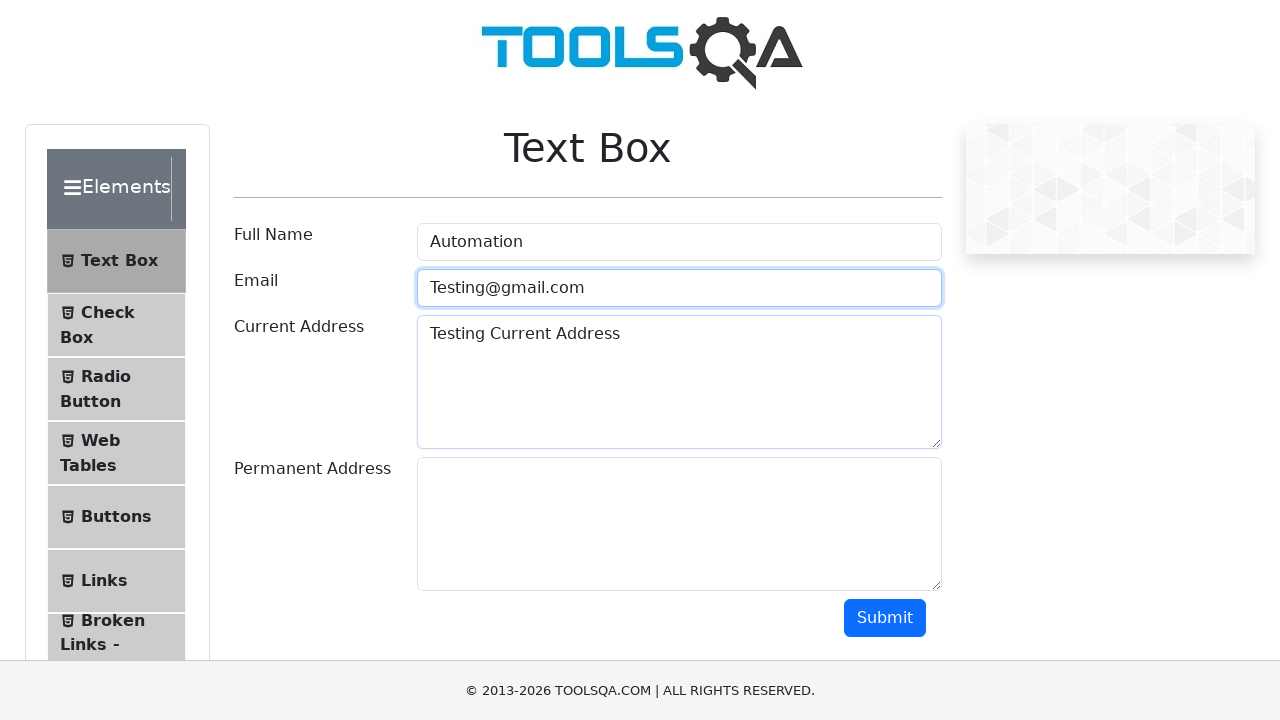

Filled permanent address field with 'Testing Permanent Address' on #permanentAddress
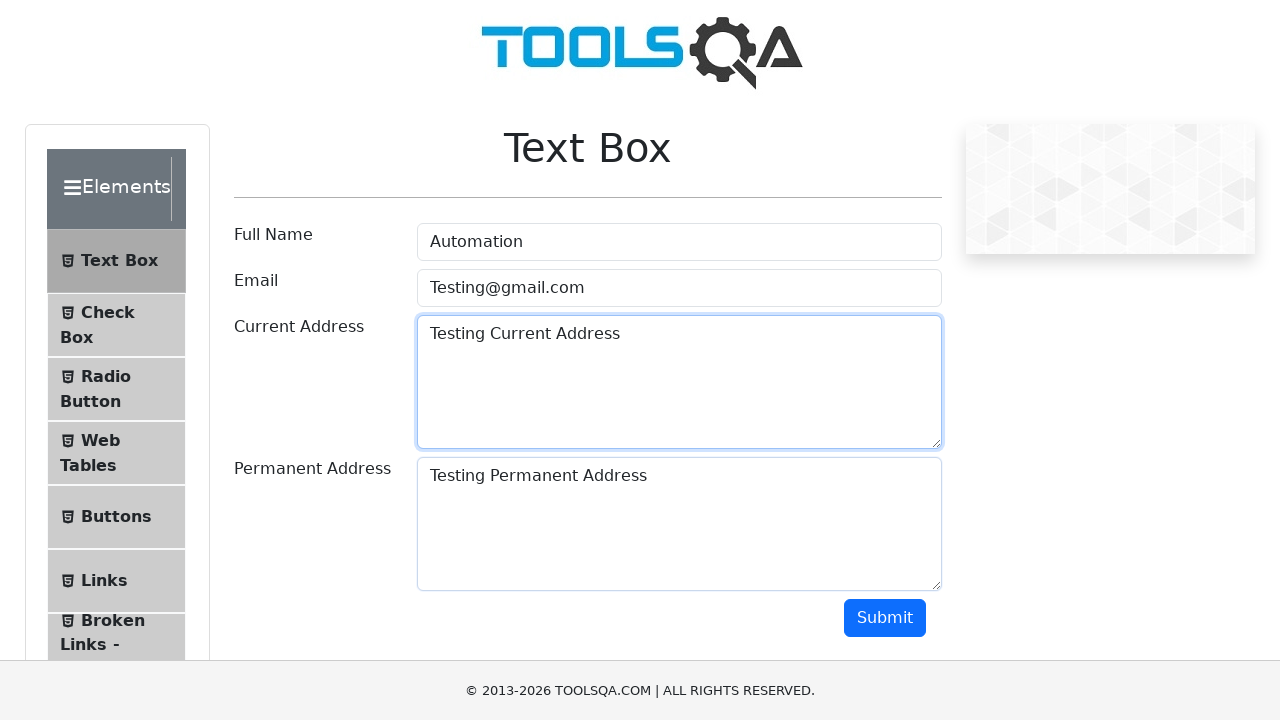

Clicked submit button to submit form at (885, 618) on button.btn.btn-primary
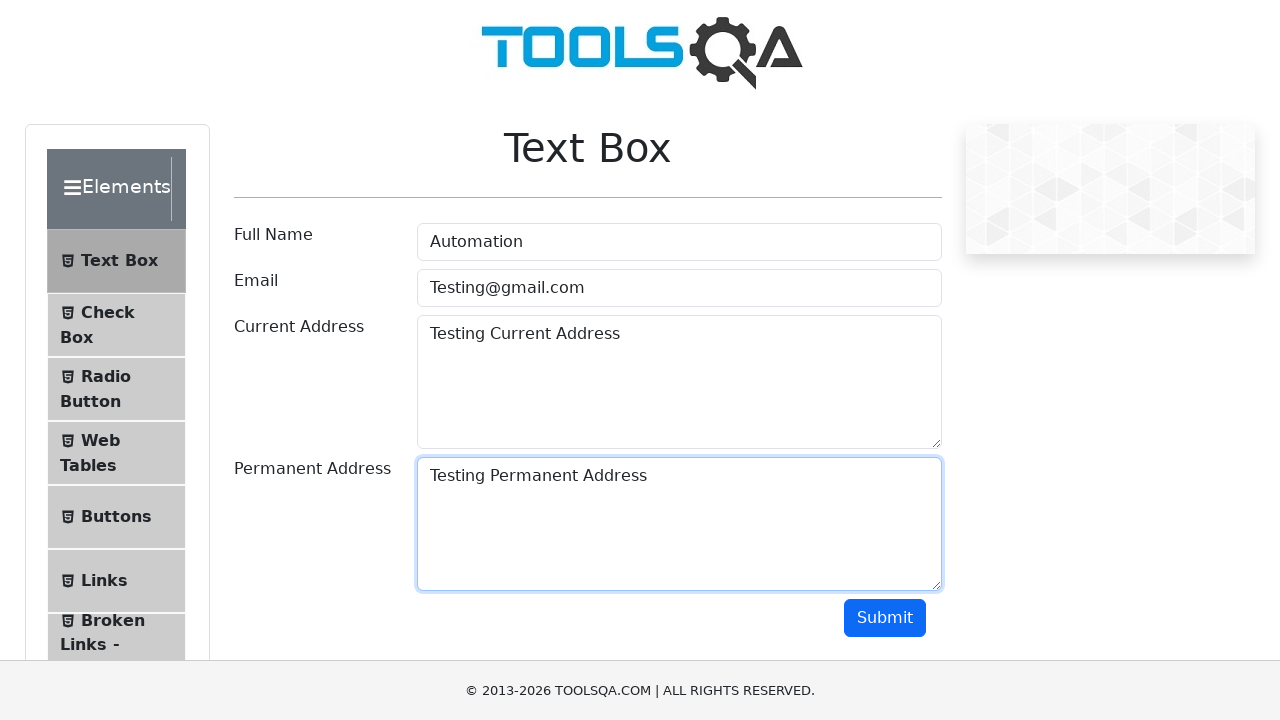

Waited for name output field to appear
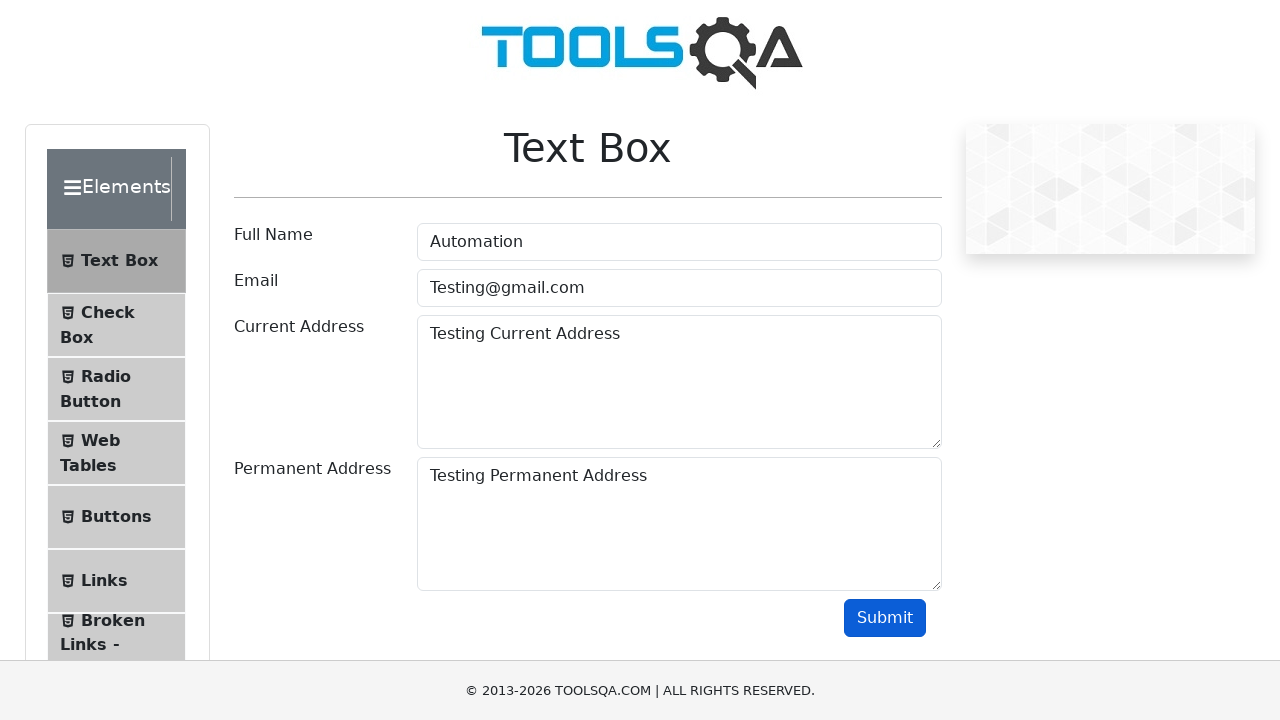

Waited for email output field to appear
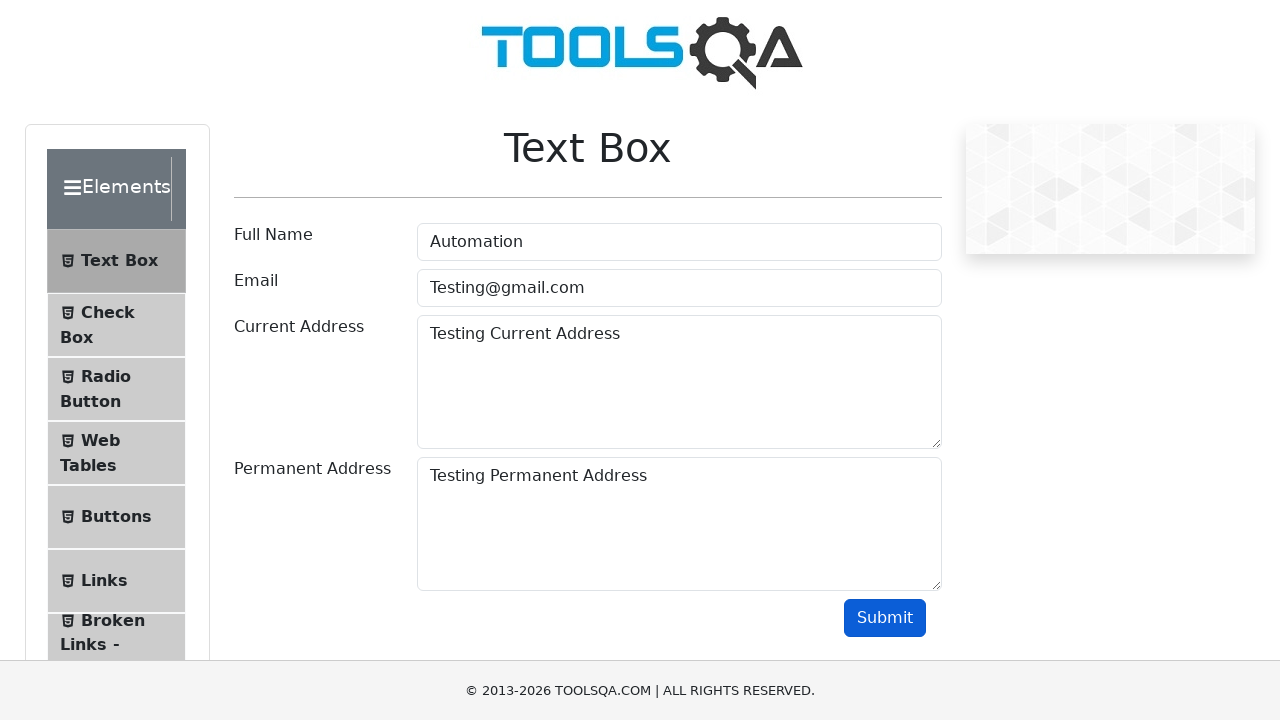

Waited for current address output field to appear
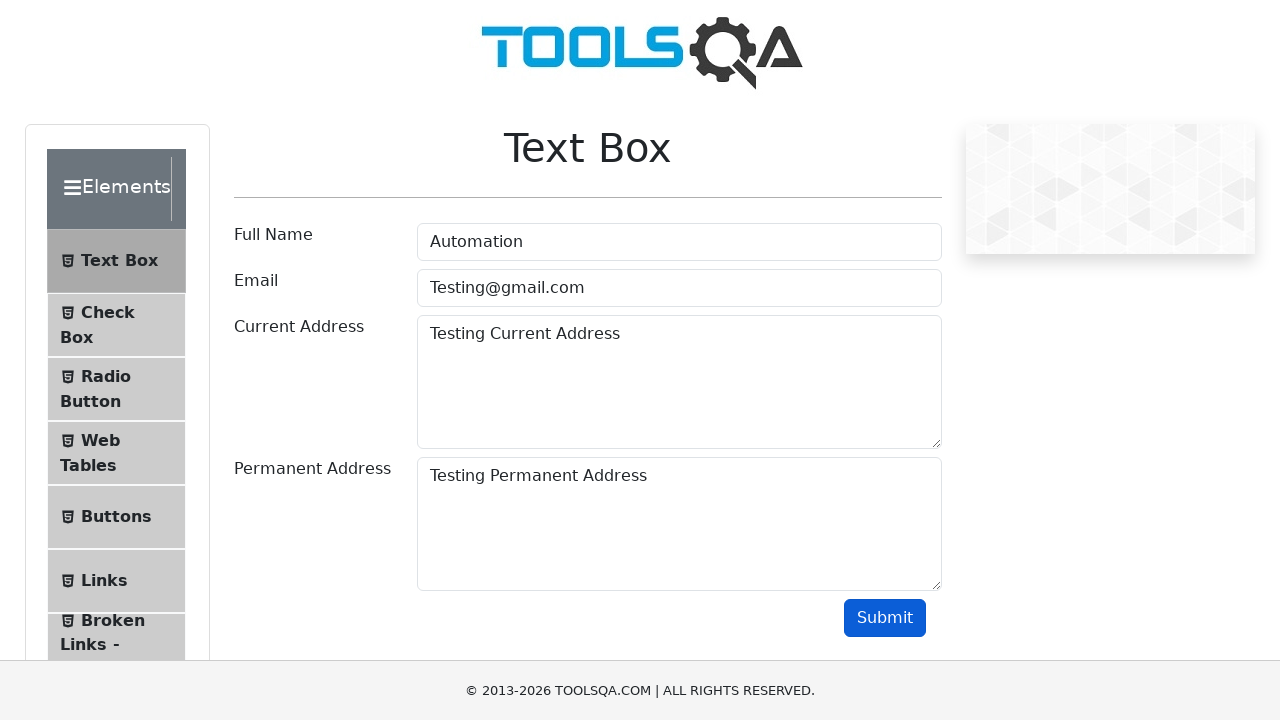

Waited for permanent address output field to appear
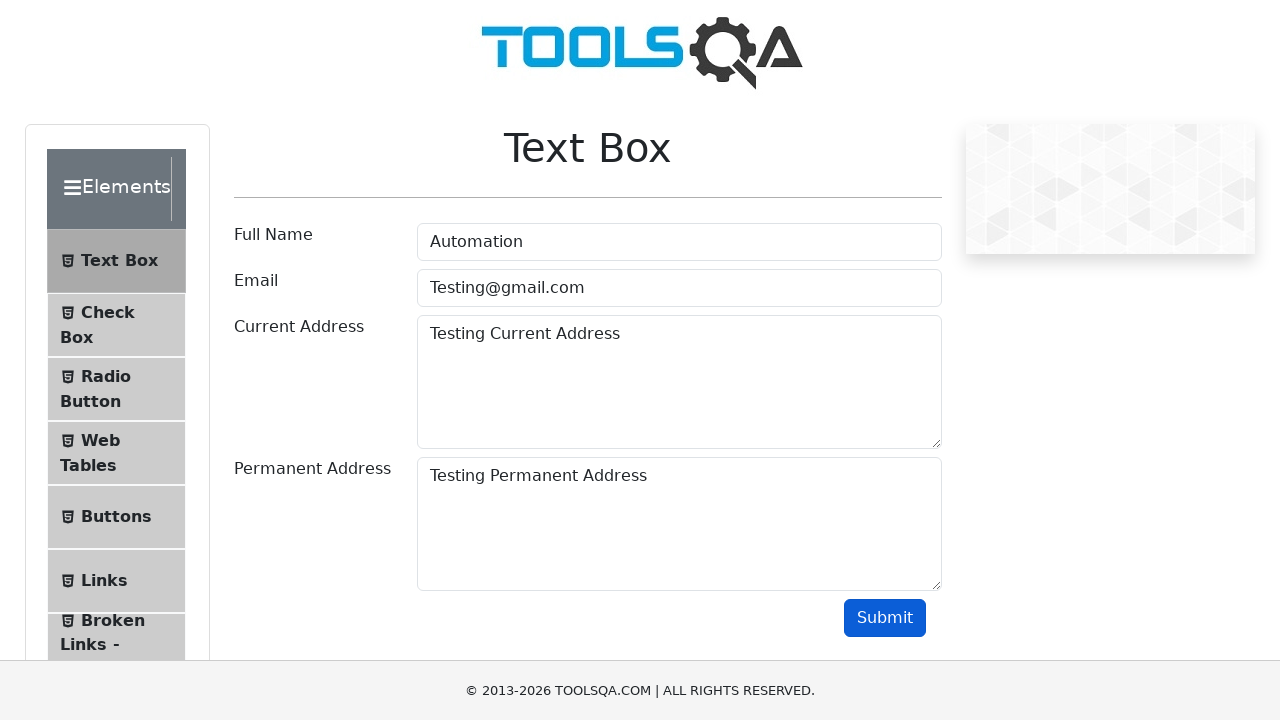

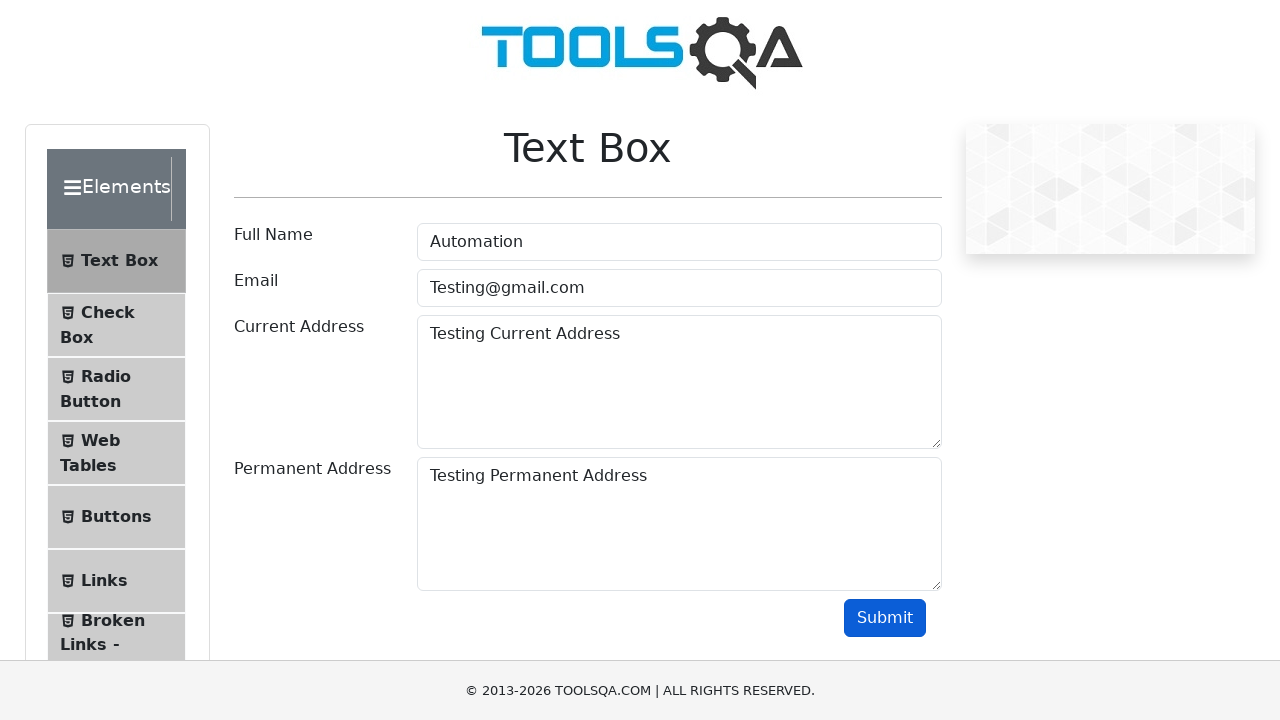